Tests double-click functionality on a button element by performing a double click action

Starting URL: https://demoqa.com/buttons

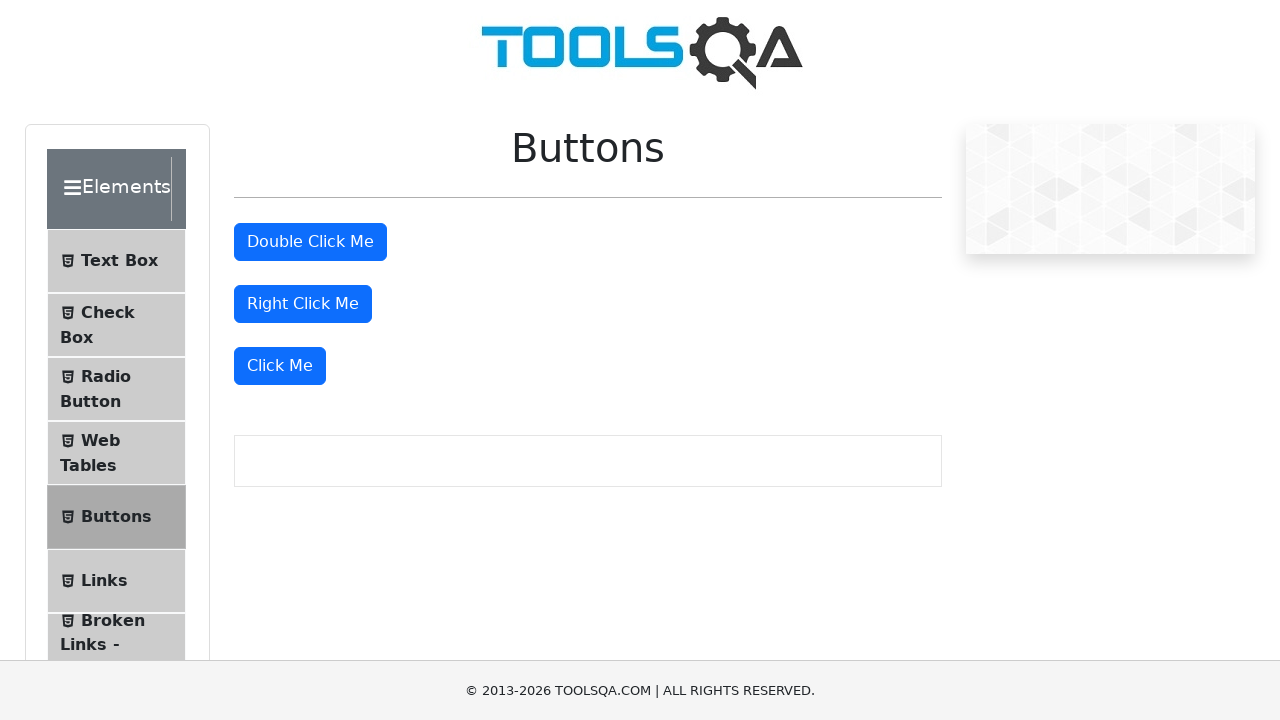

Double-clicked the double click button at (310, 242) on #doubleClickBtn
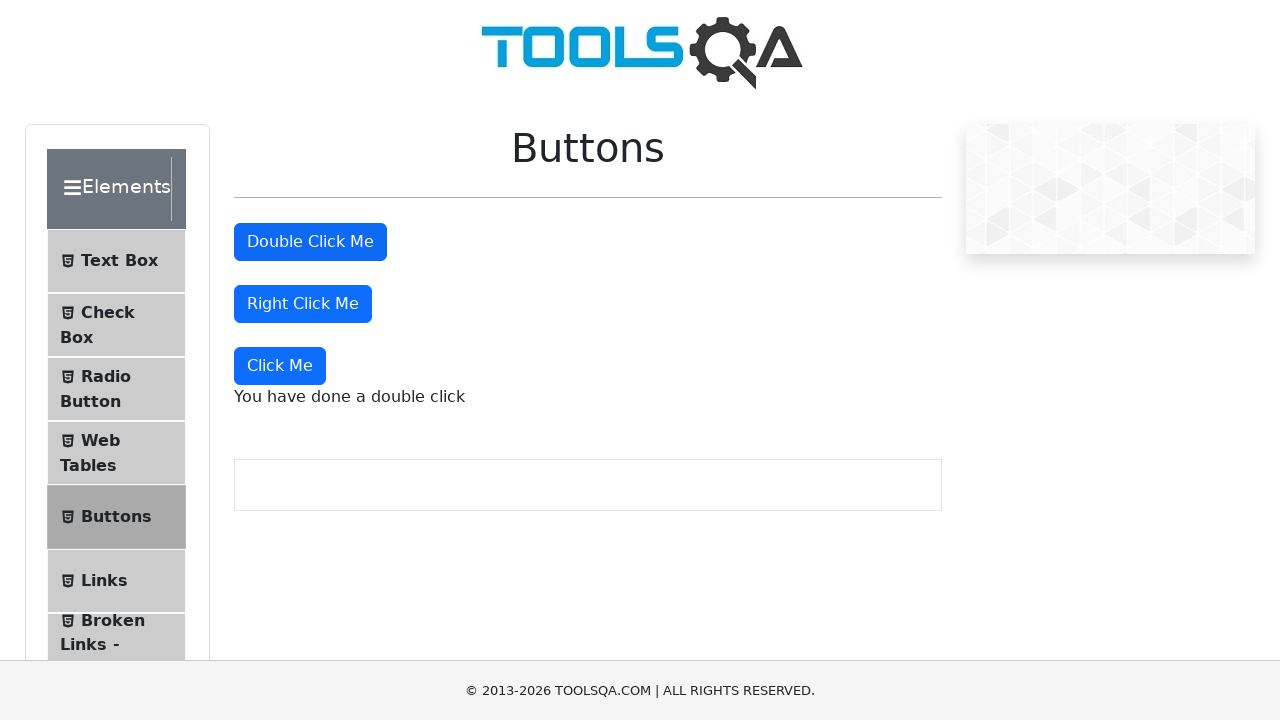

Double-click message appeared on the page
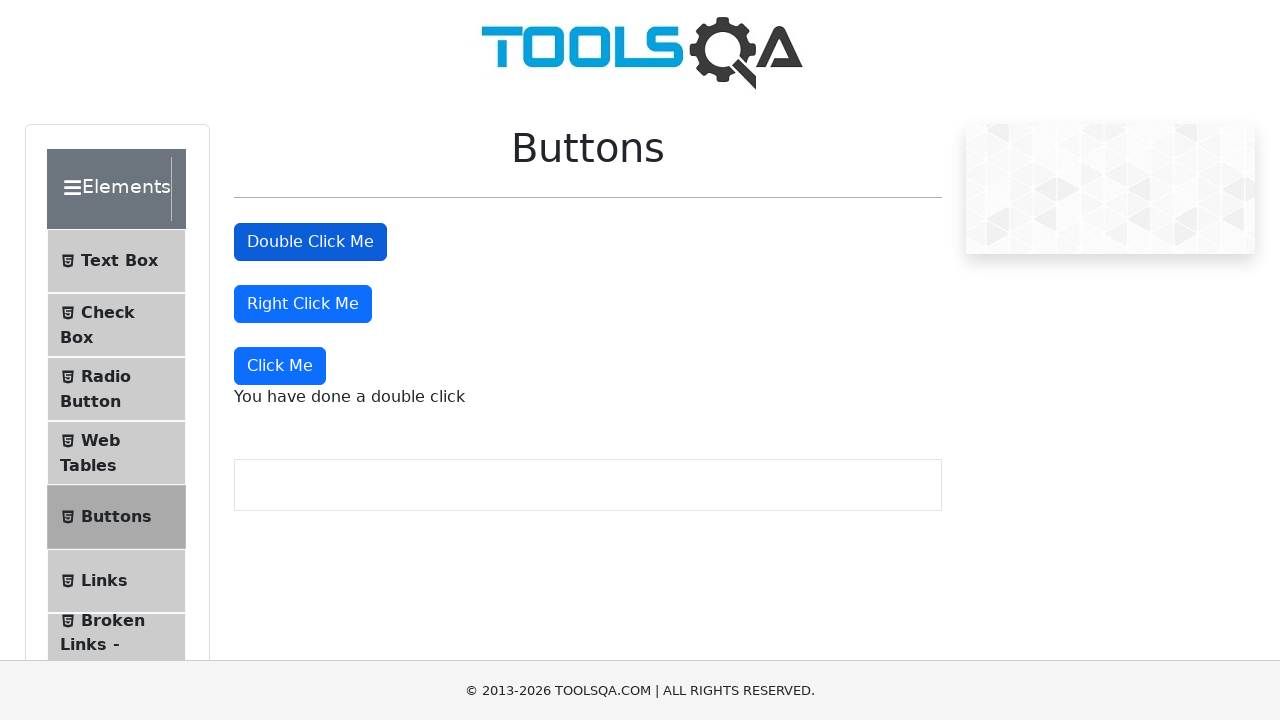

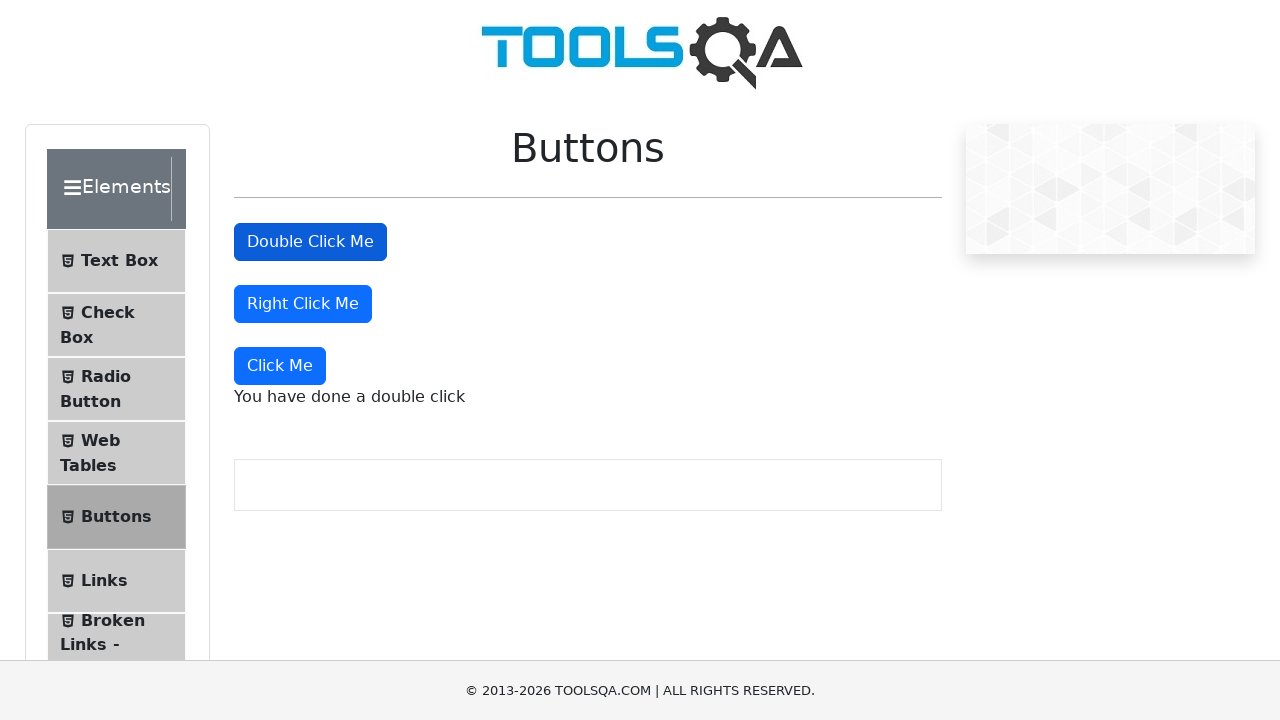